Navigates to the Landhauskamin website homepage to verify the page loads successfully

Starting URL: http://www.landhauskamin.de/

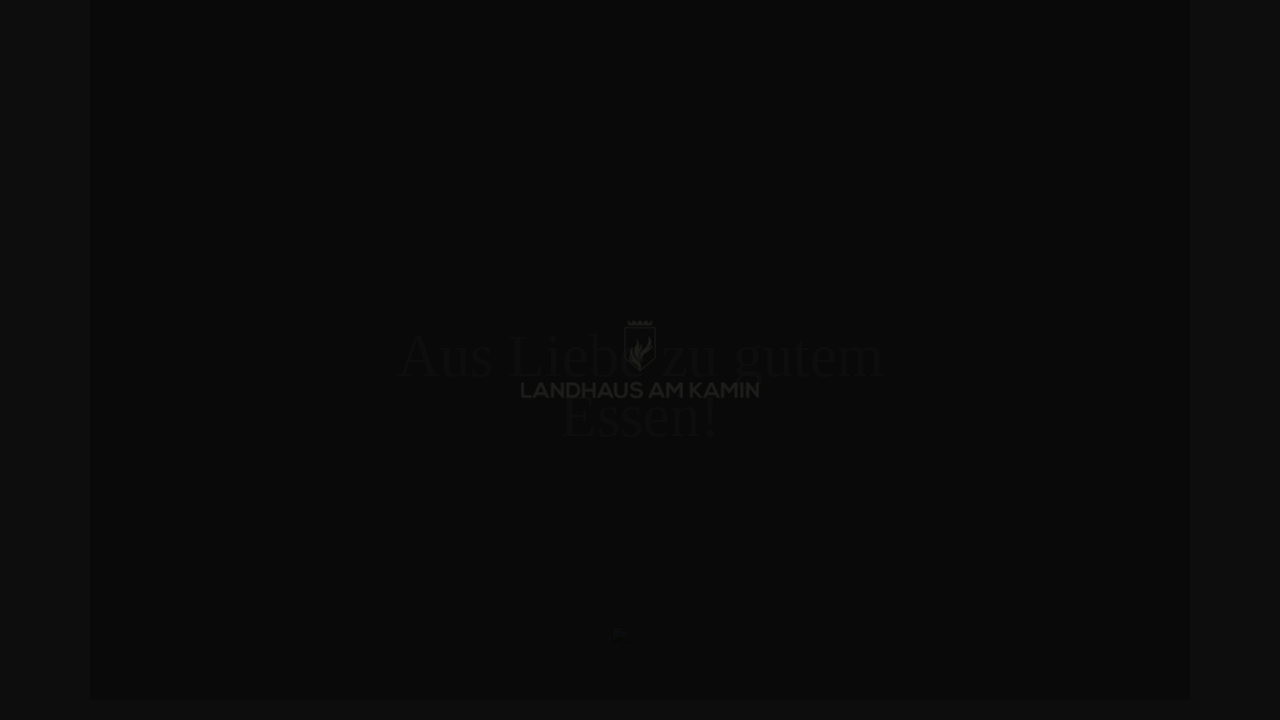

Waited for page DOM to be fully loaded
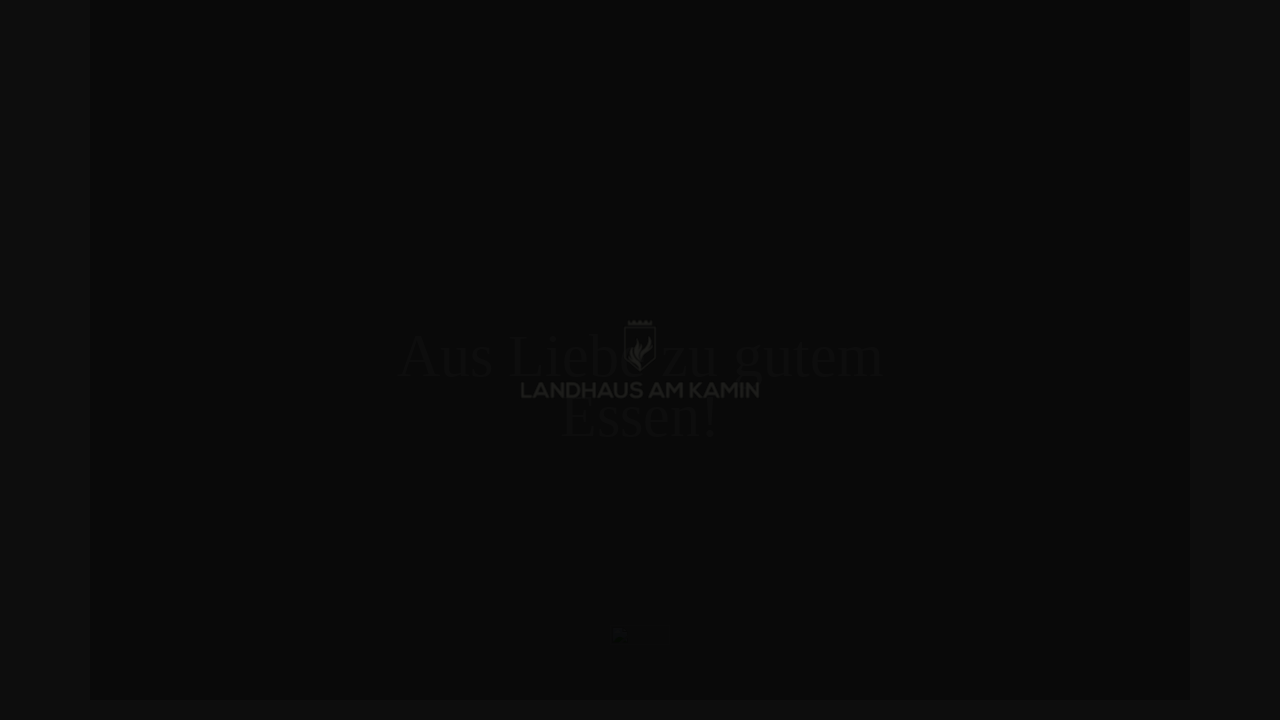

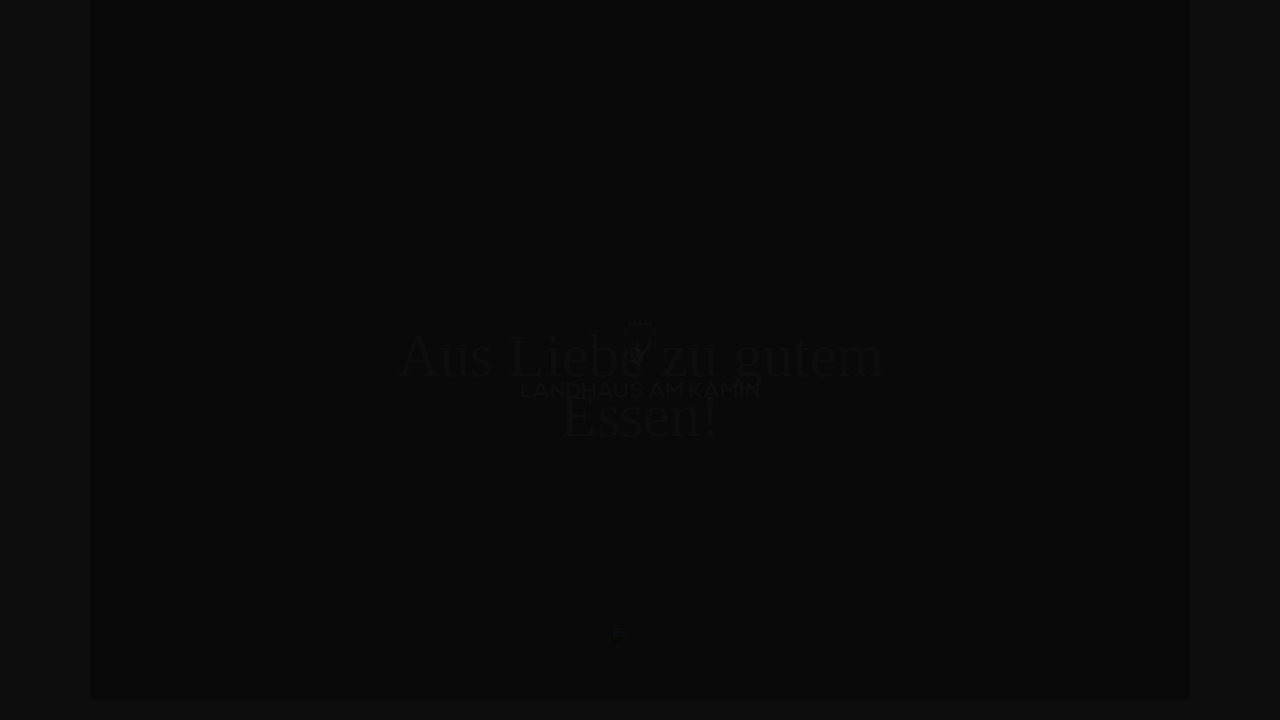